Tests adding a product to the shopping cart on BStackDemo site by clicking the add to cart button and checking the cart contents

Starting URL: https://bstackdemo.com/

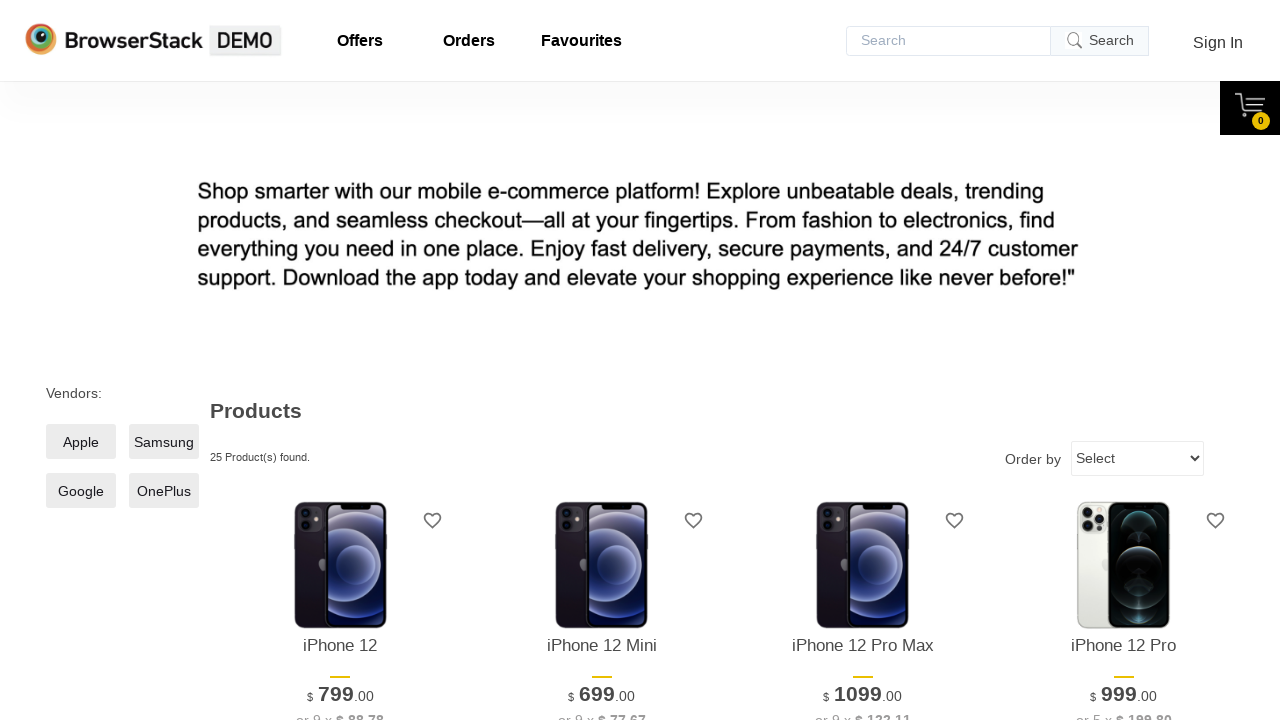

Retrieved product name to add to cart
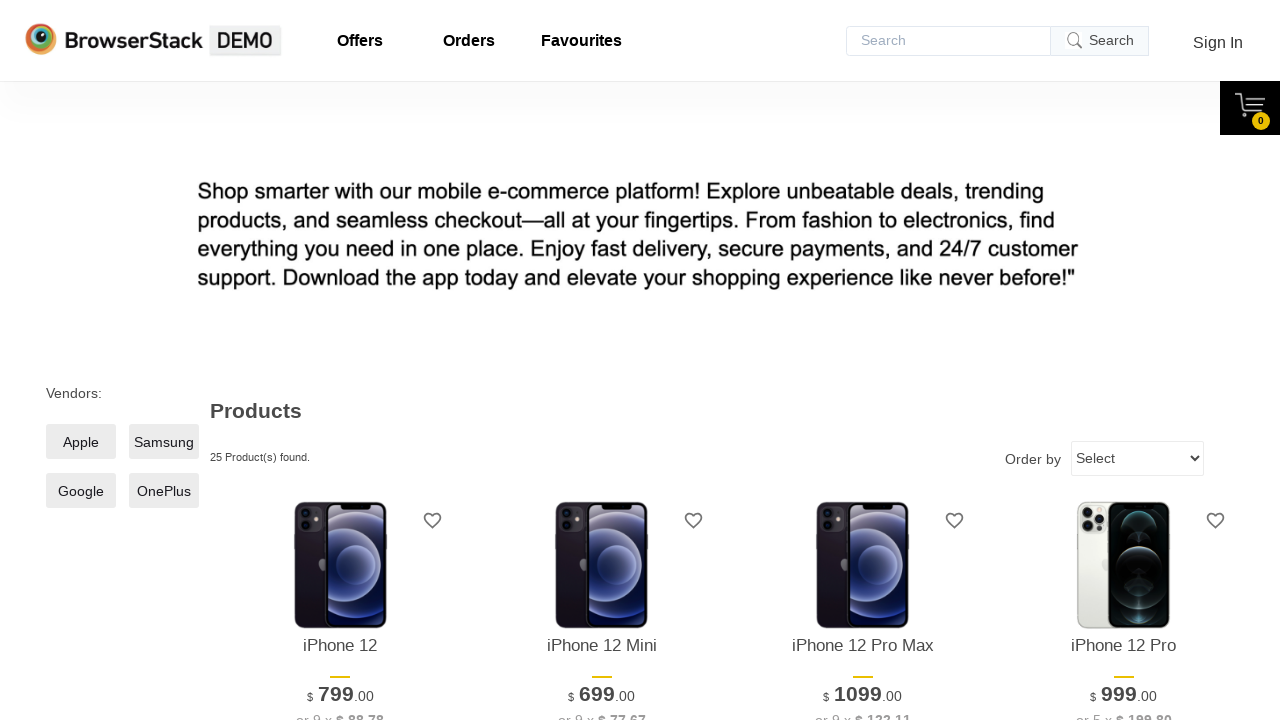

Clicked add to cart button for the product at (863, 361) on #\33 > .shelf-item__buy-btn
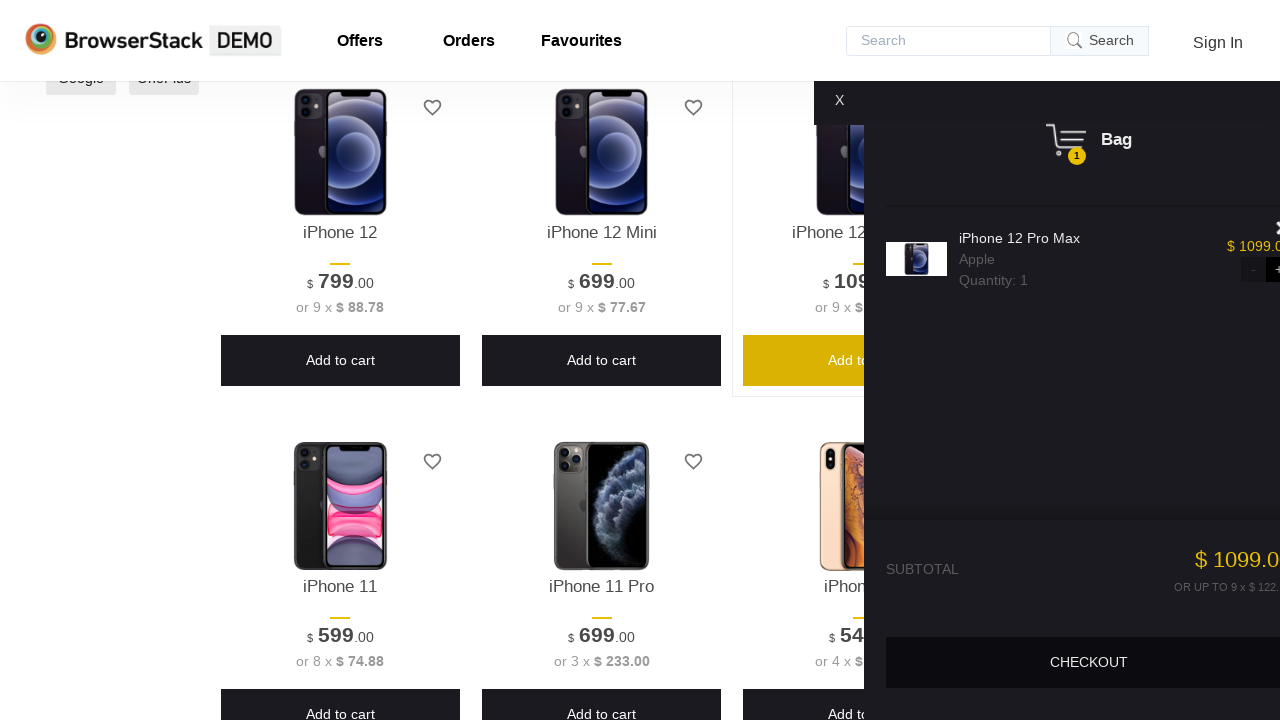

Cart opened successfully
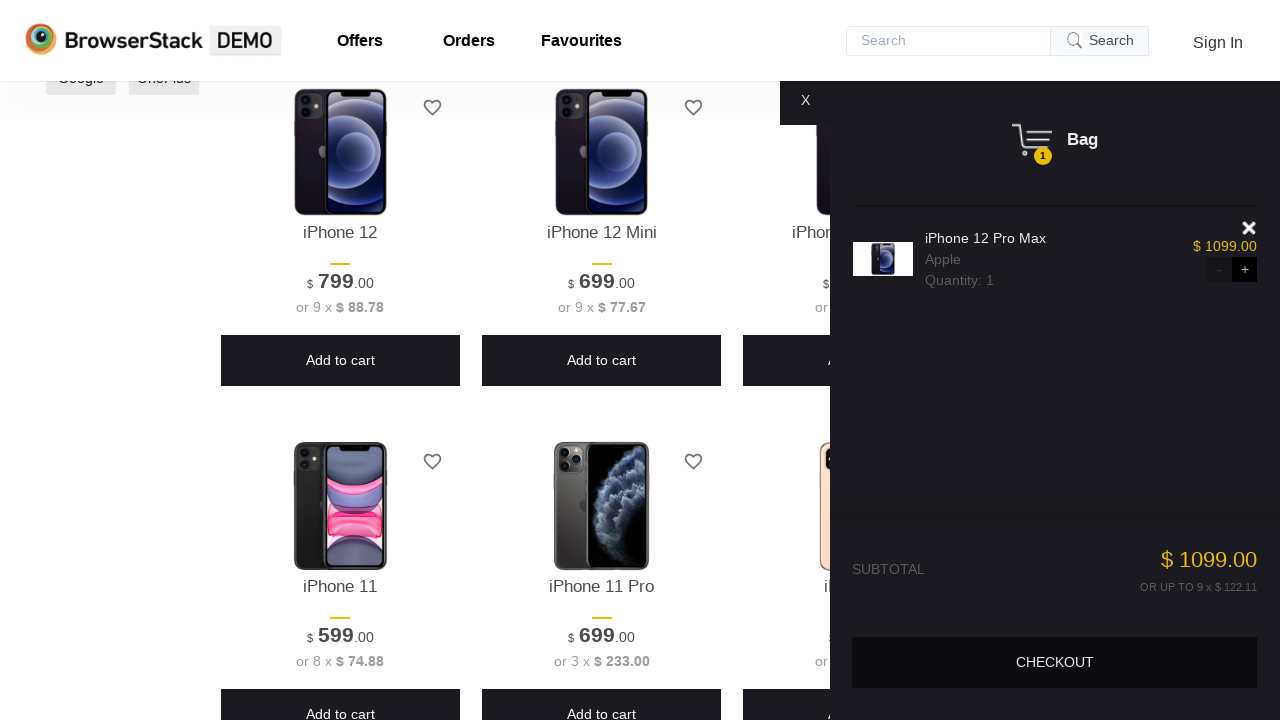

Retrieved product name from cart
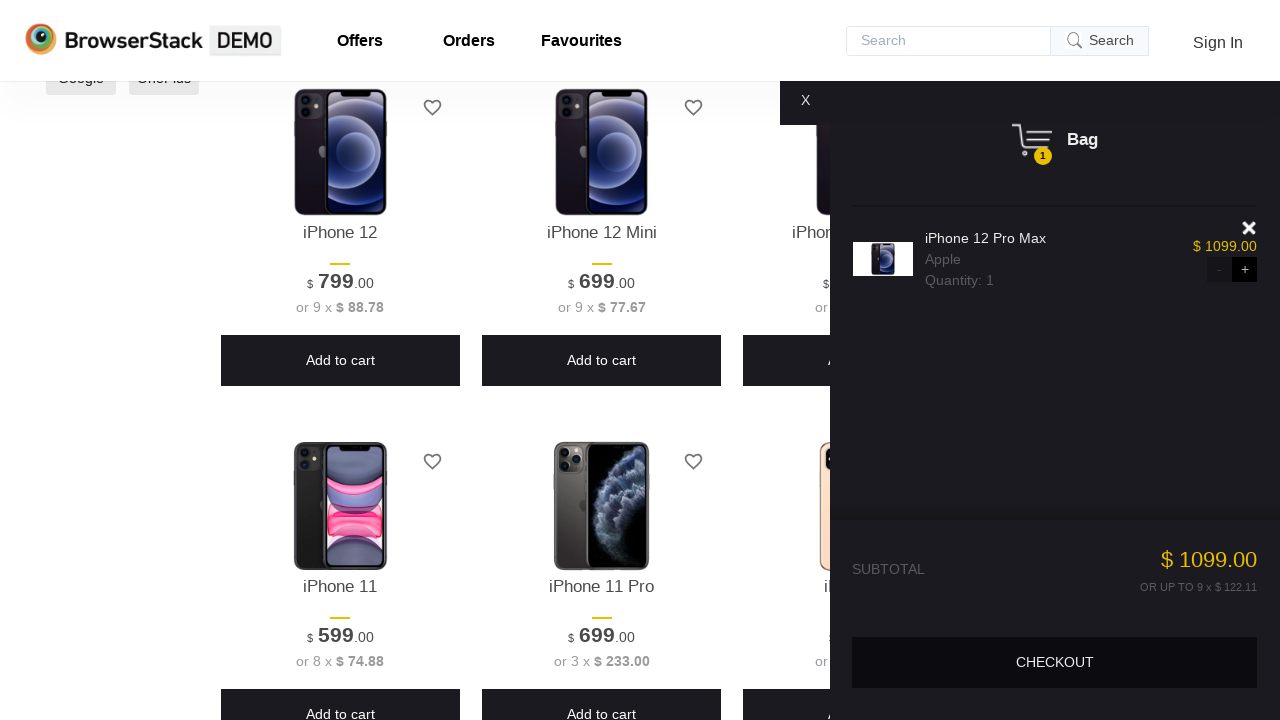

Verified that cart contains a product
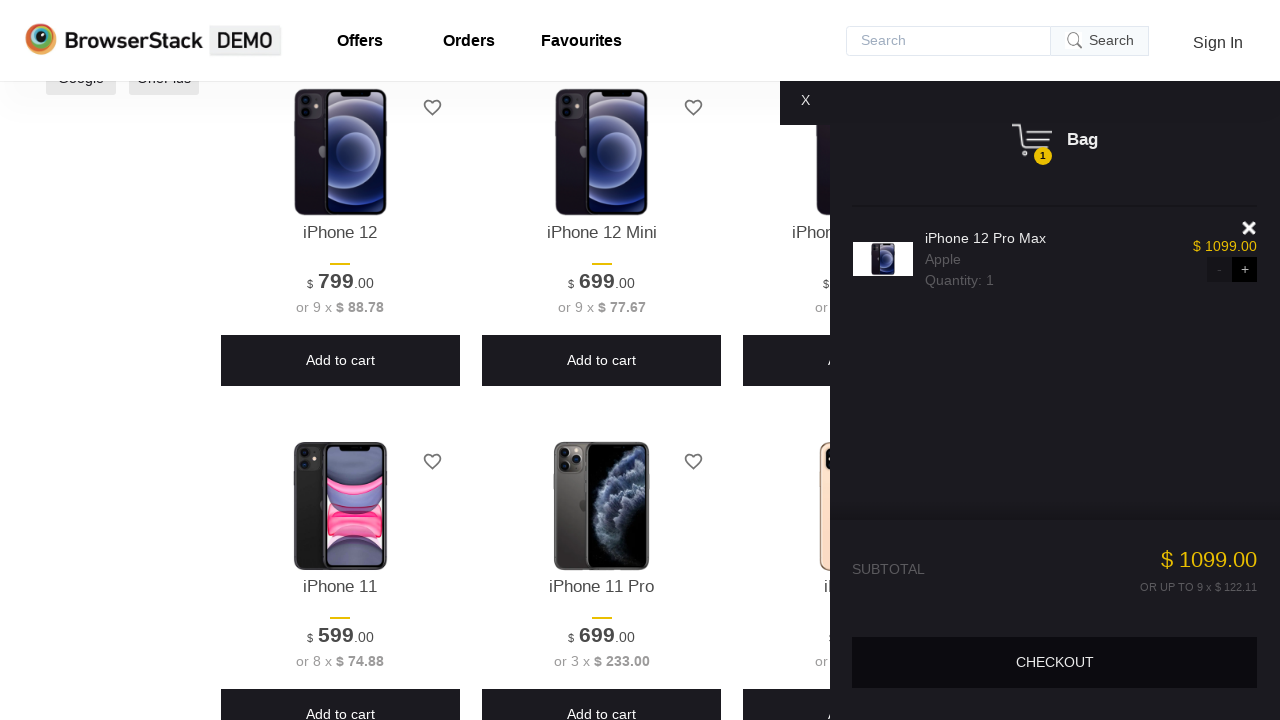

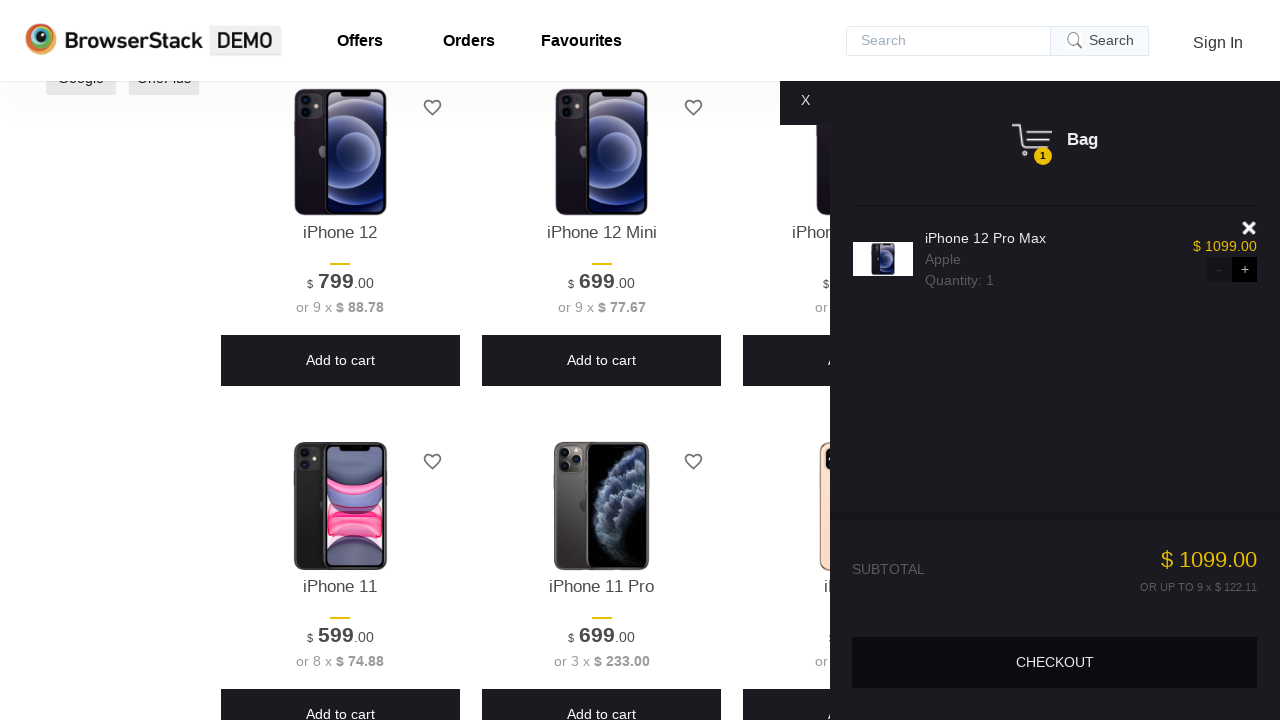